Fills out a practice form by entering first name, last name, email, and selecting gender radio button

Starting URL: https://demoqa.com/automation-practice-form

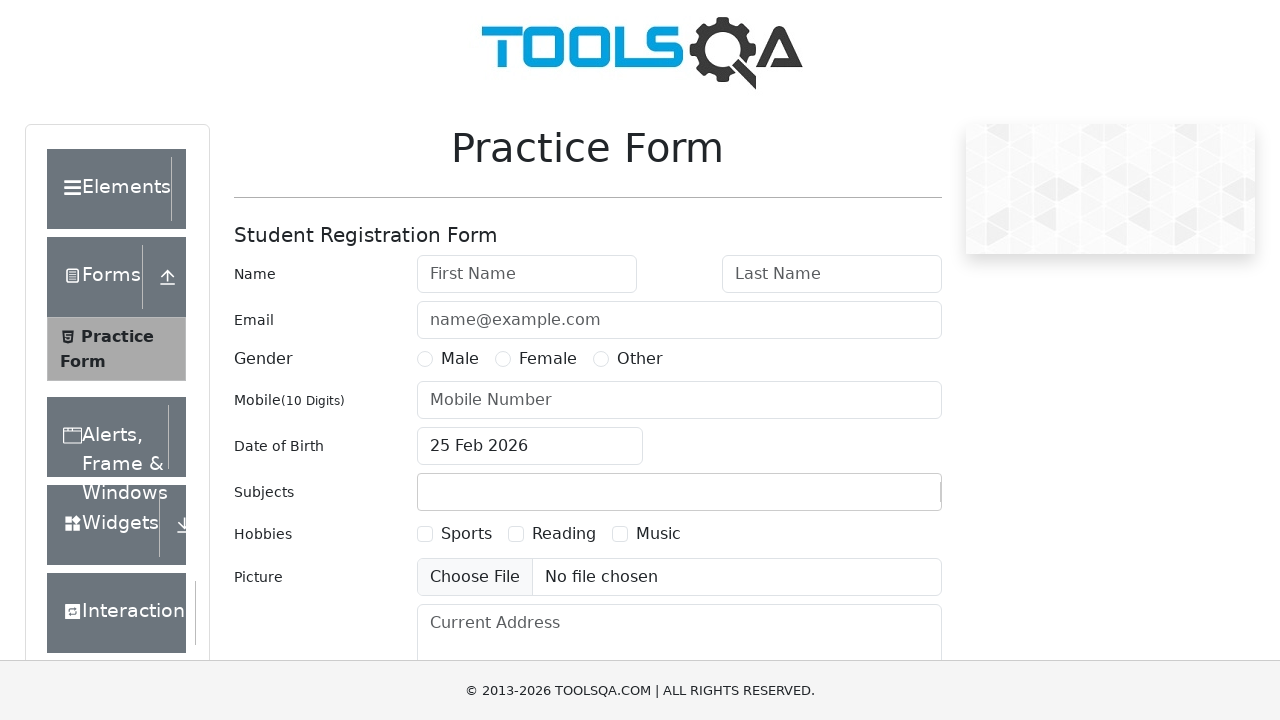

Filled first name field with 'vijayasankar' on #firstName
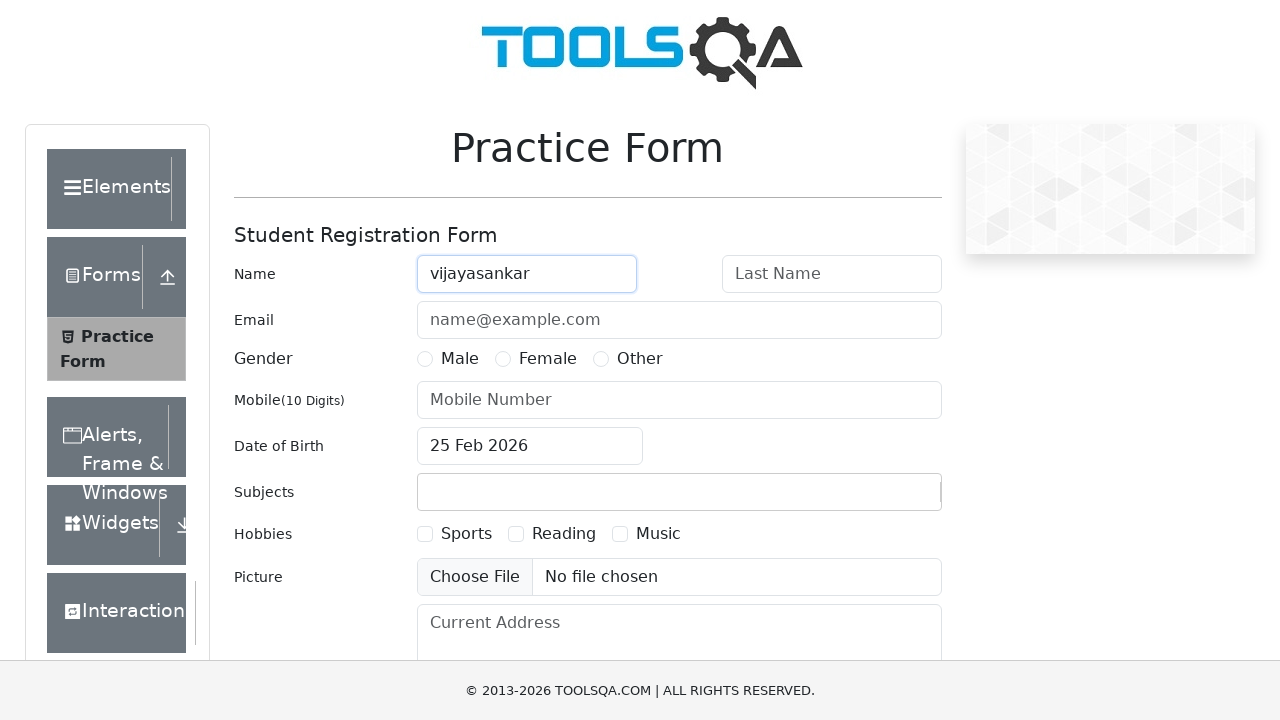

Filled last name field with 'P' on #lastName
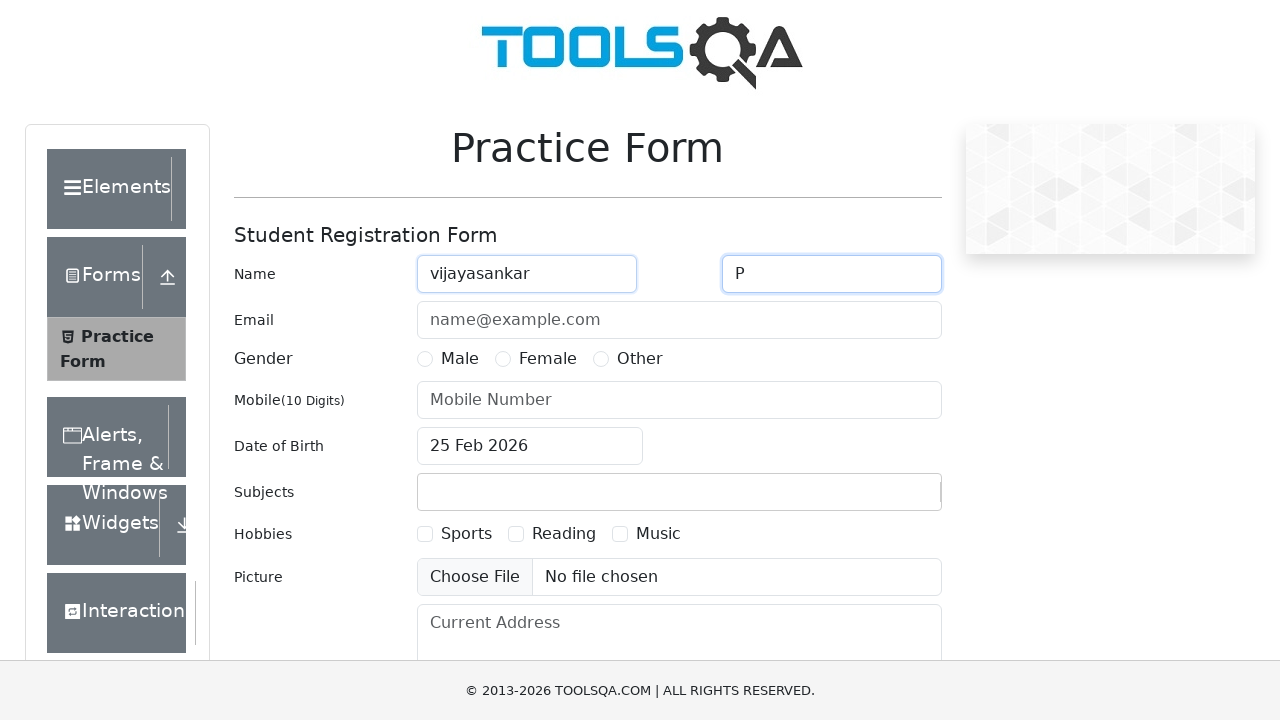

Filled email field with 'pvijayasankar21@gmail.com' on #userEmail
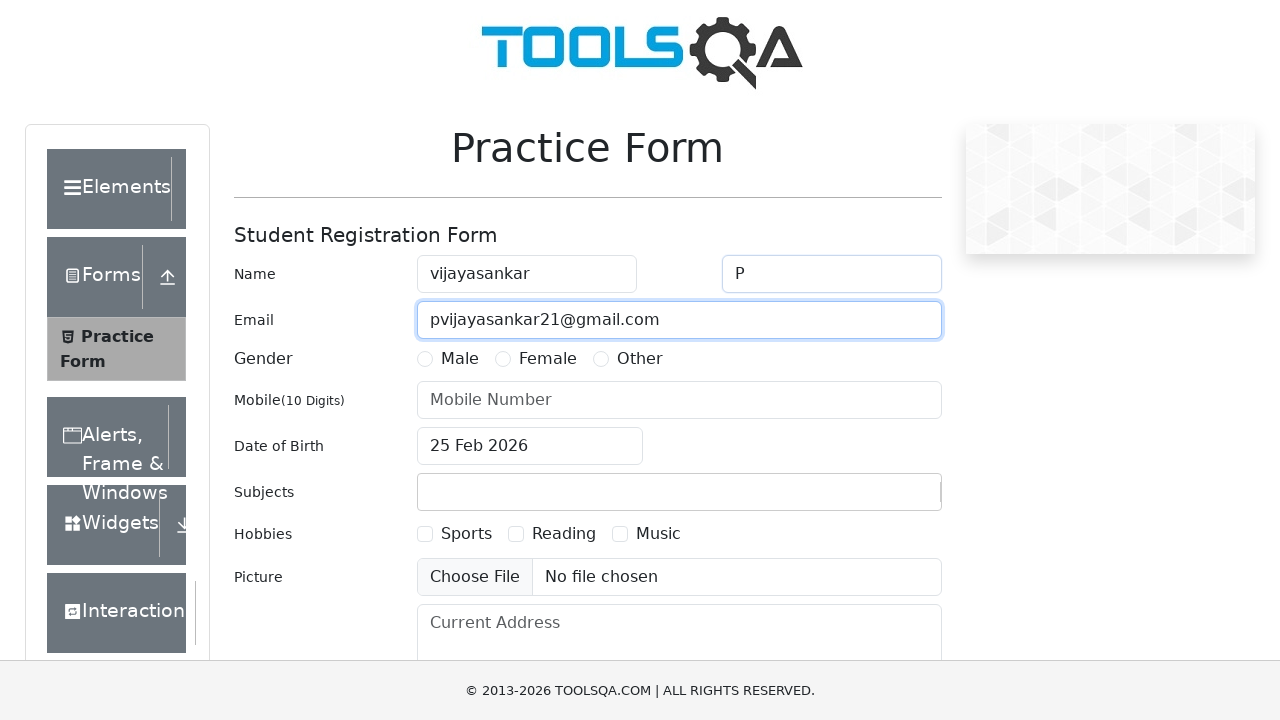

Selected male gender radio button at (460, 359) on label[for='gender-radio-1']
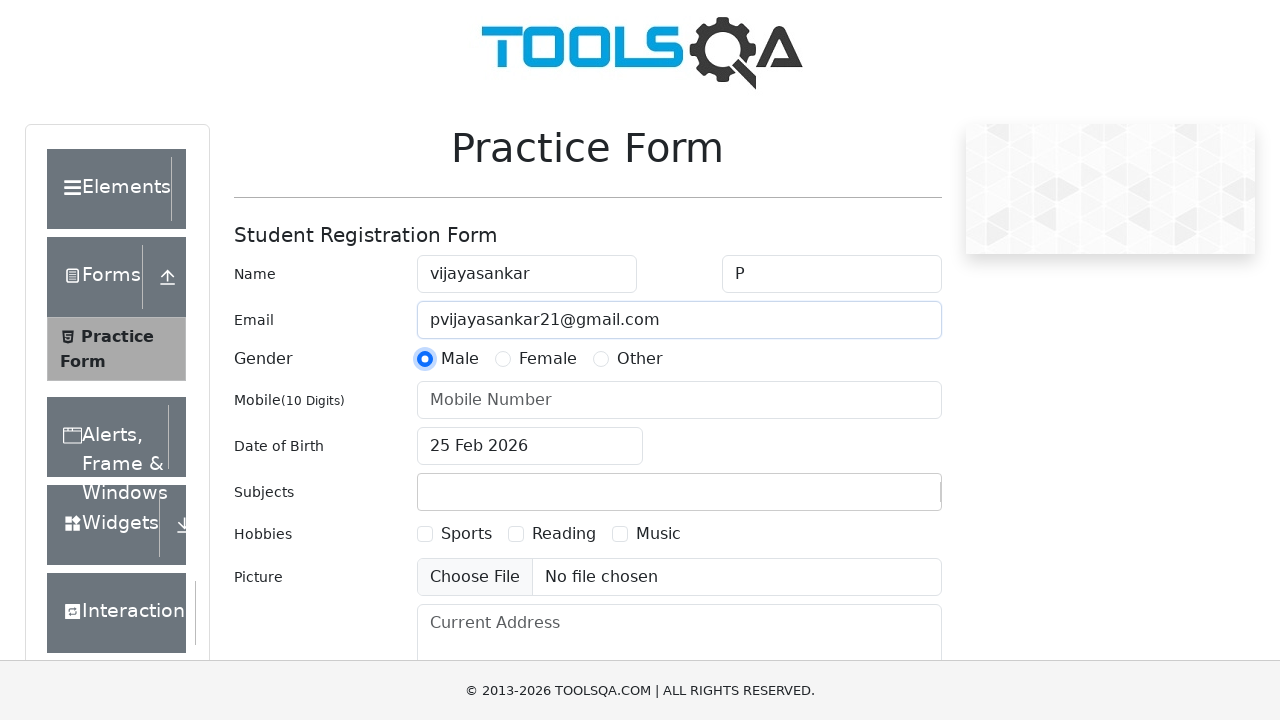

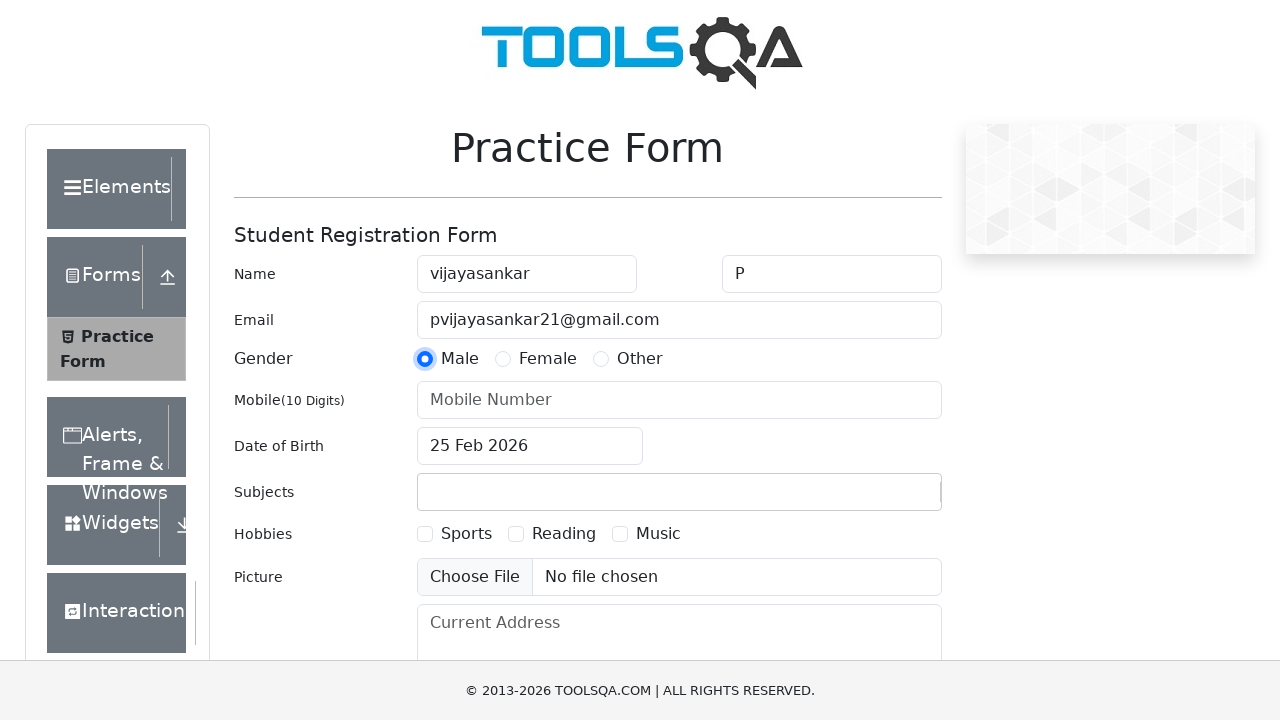